Tests JavaScript confirm dialog by clicking a button, accepting the dialog, and verifying the confirmation message.

Starting URL: https://www.lambdatest.com/selenium-playground/javascript-alert-box-demo

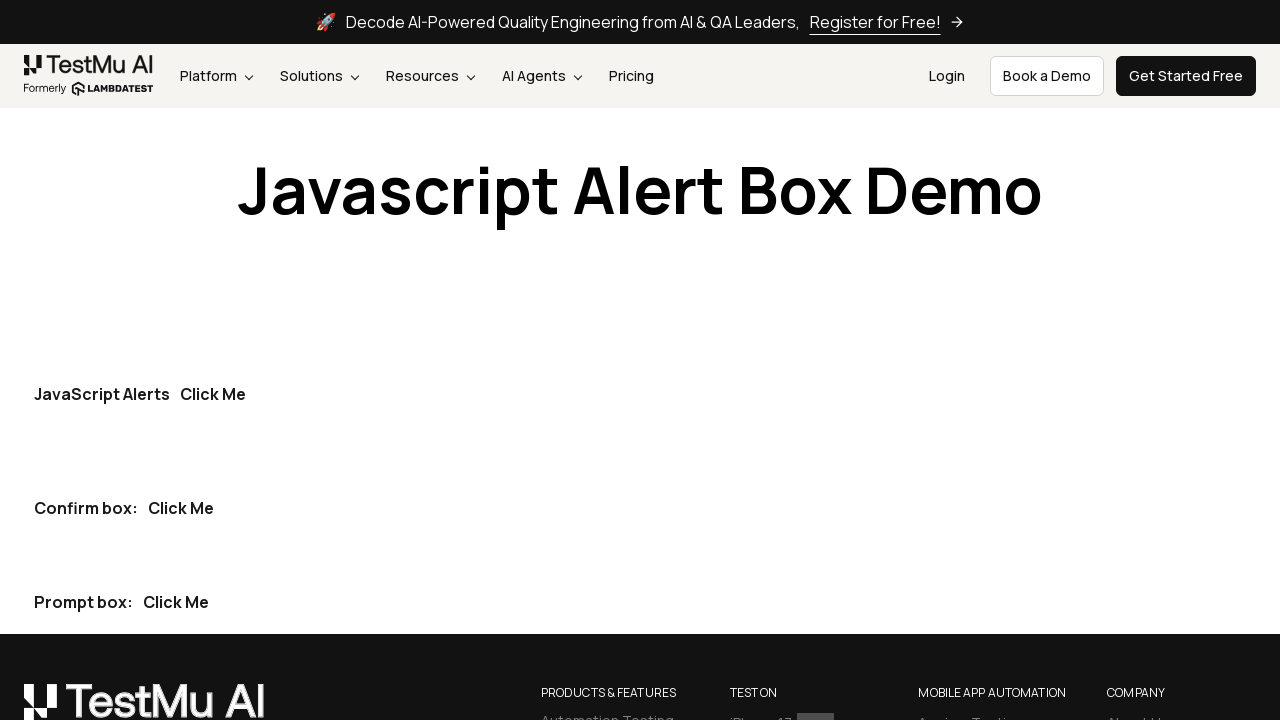

Set up dialog handler to accept confirm dialogs
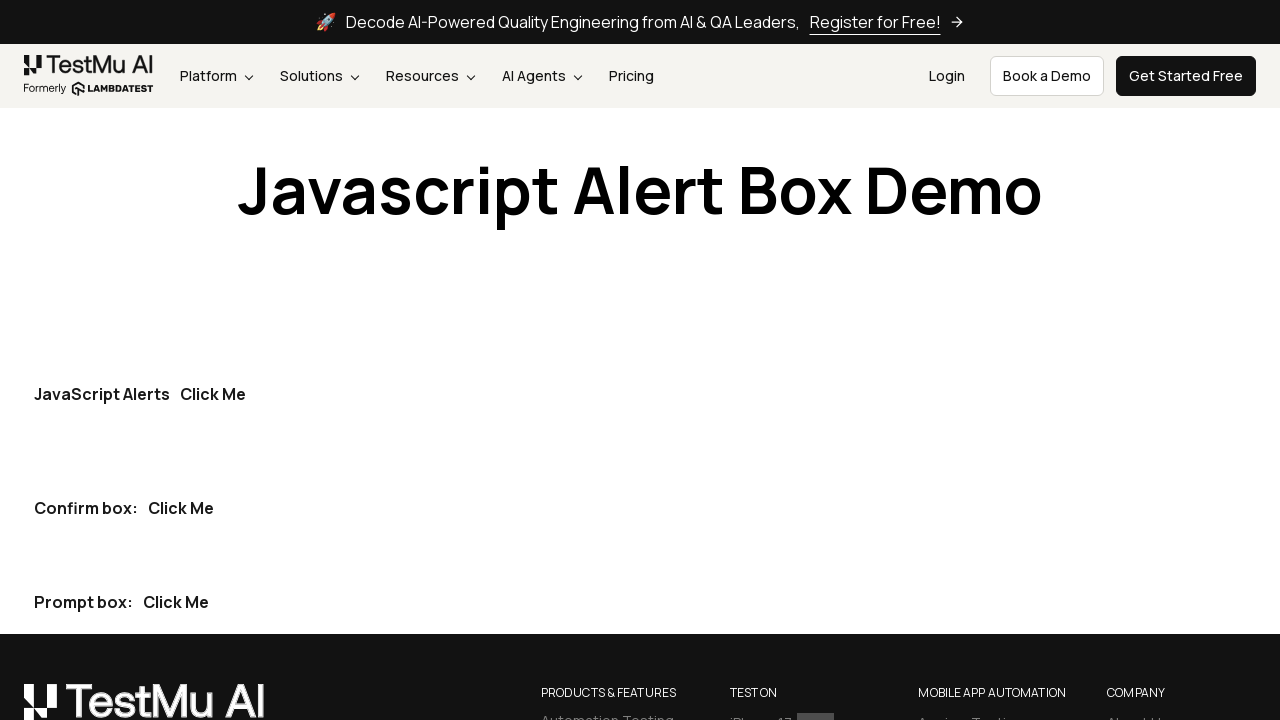

Clicked button to trigger confirm dialog at (181, 508) on (//button[contains(@class,'btn btn-dark')])[2]
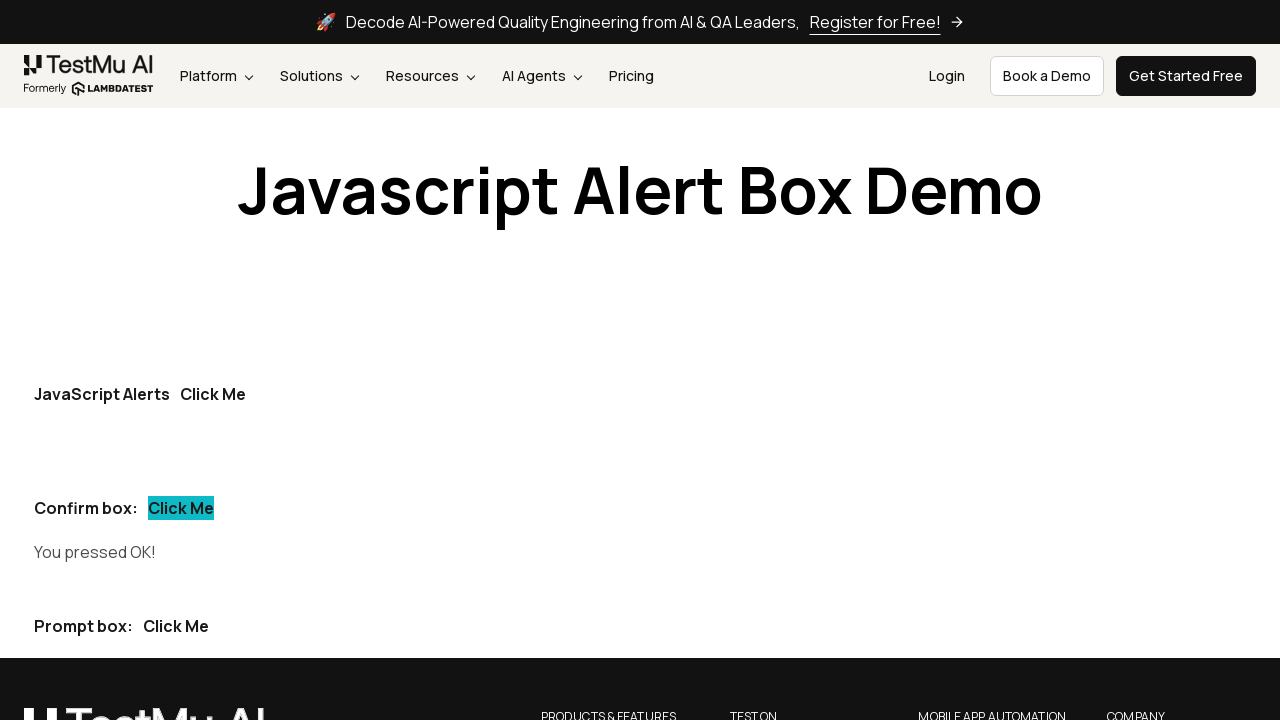

Verified confirmation message 'You pressed OK!' is displayed
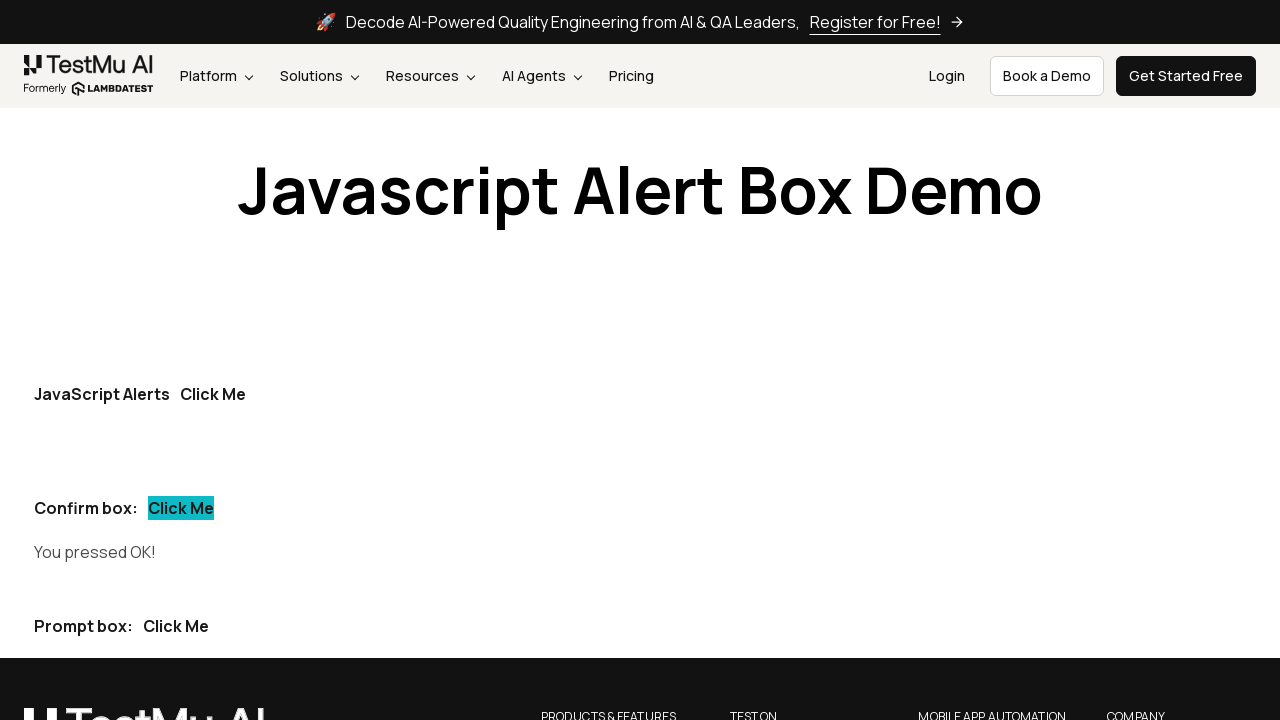

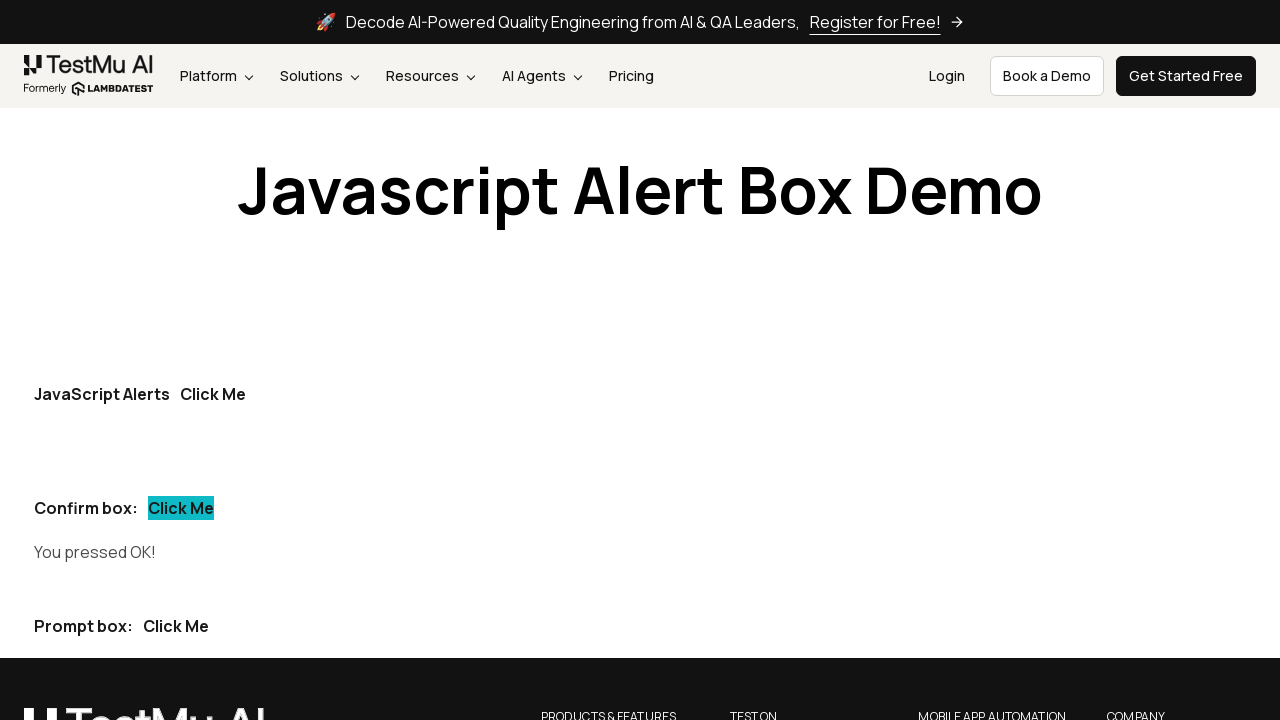